Tests a registration form by filling in required fields (first name, last name, email, phone, address) across two form blocks and verifies successful registration by checking for a congratulations message.

Starting URL: http://suninjuly.github.io/registration1.html

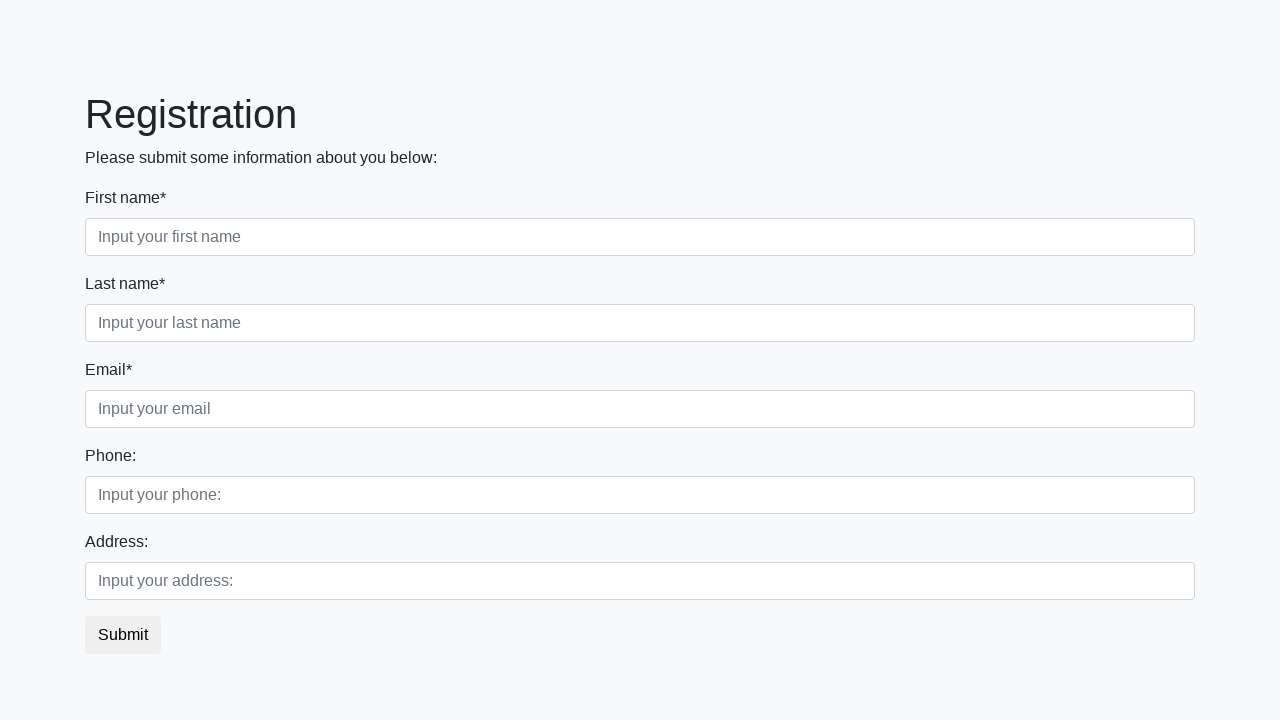

Filled first name field with 'Ivan' on div.first_block input.form-control.first
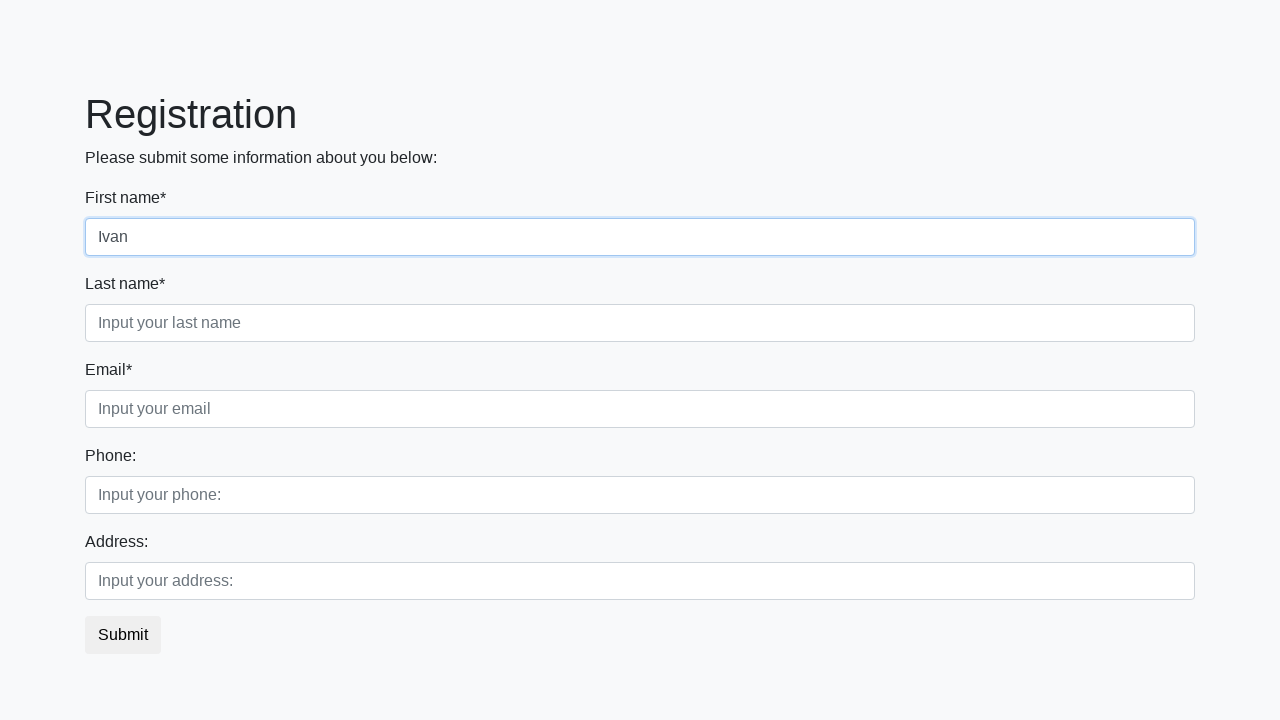

Filled last name field with 'Petrov' on div.first_block input.form-control.second
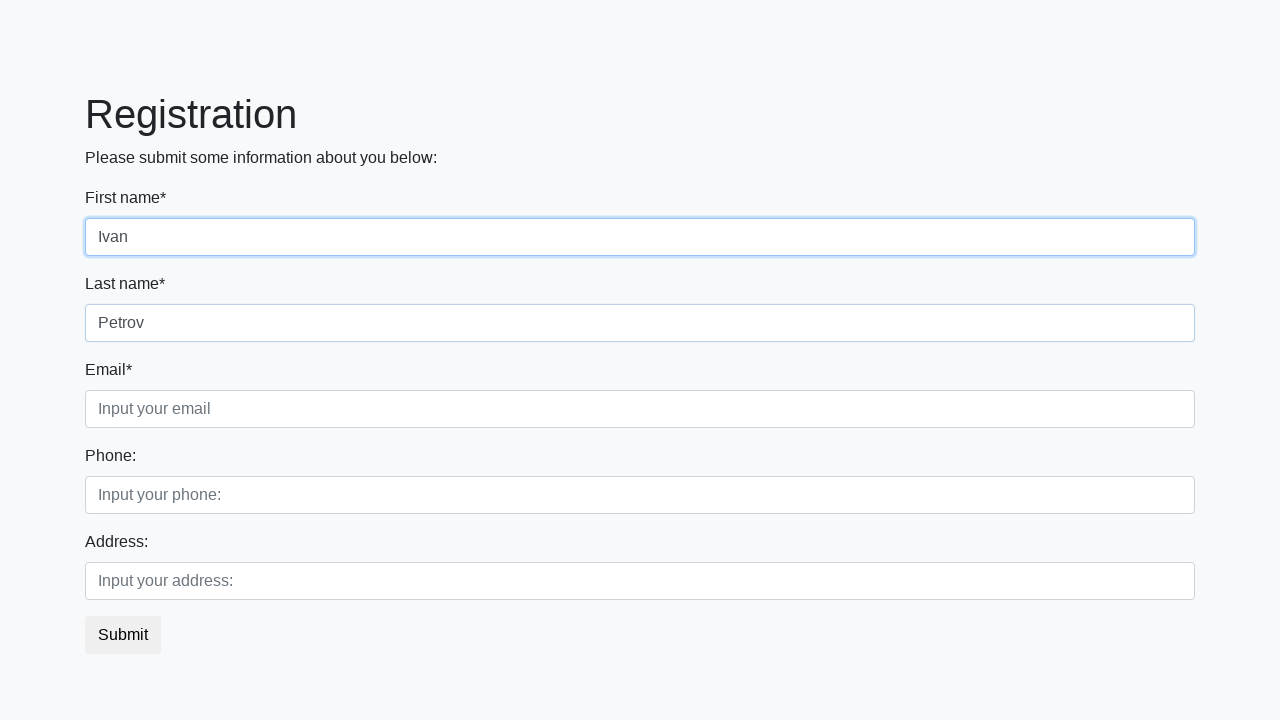

Filled email field with 'abc@abc.com' on div.first_block input.form-control.third
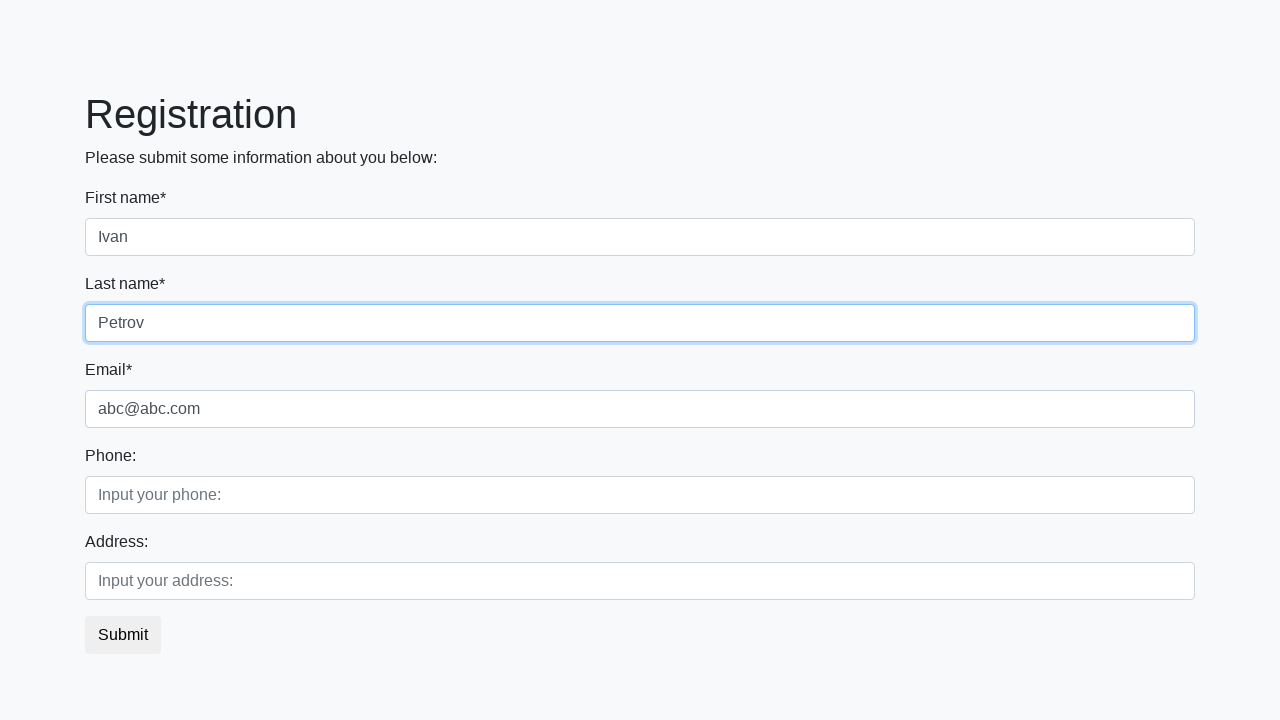

Filled phone field with '123' on div.second_block input.form-control.first
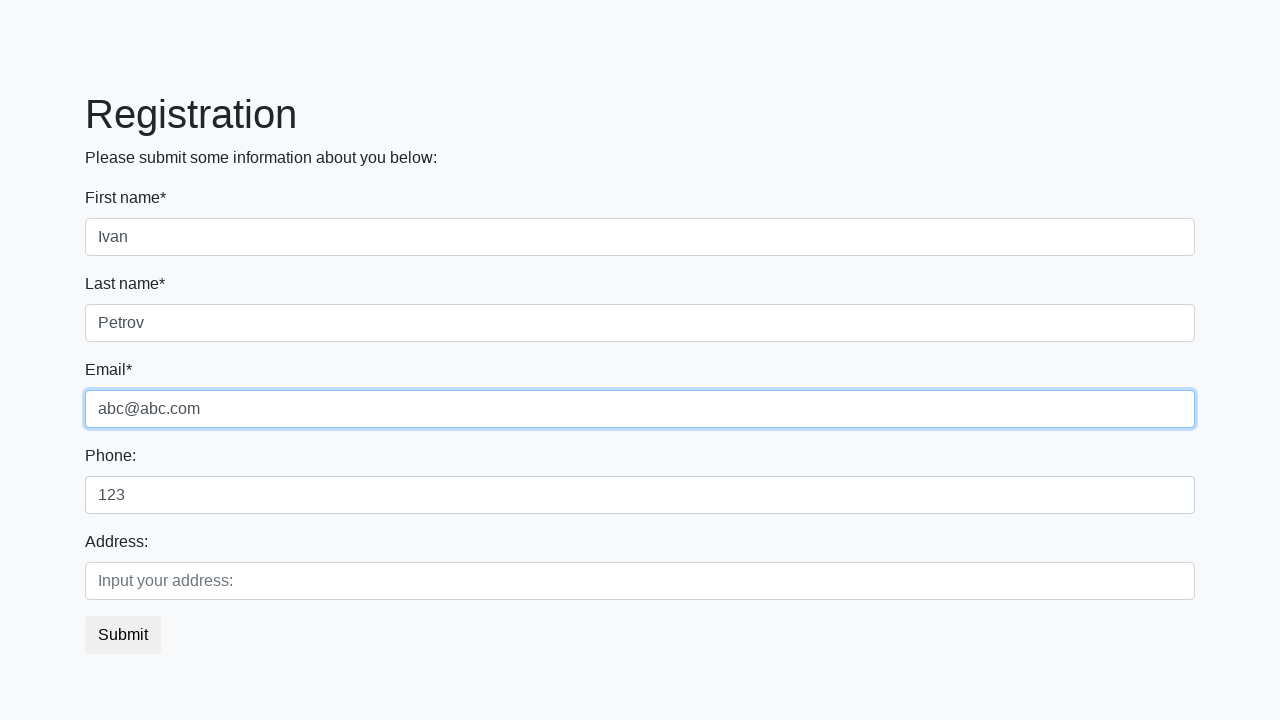

Filled address field with 'street' on div.second_block input.form-control.second
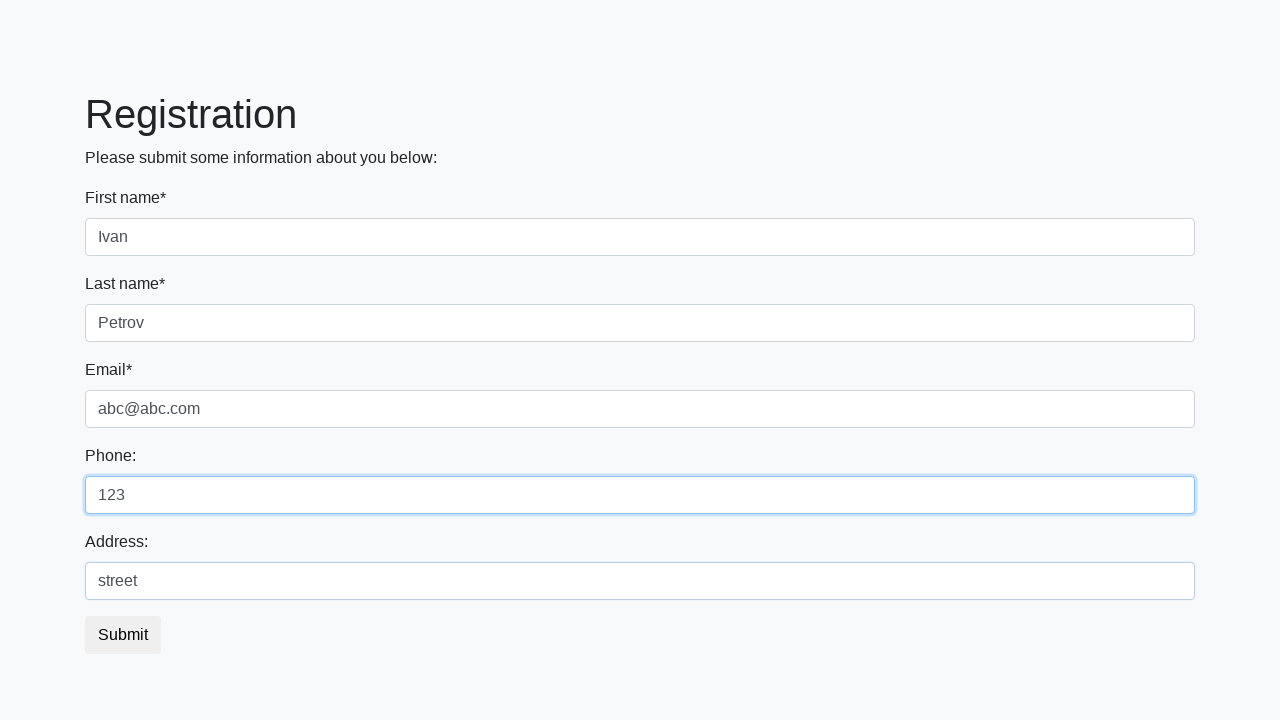

Clicked submit button to register at (123, 635) on button.btn
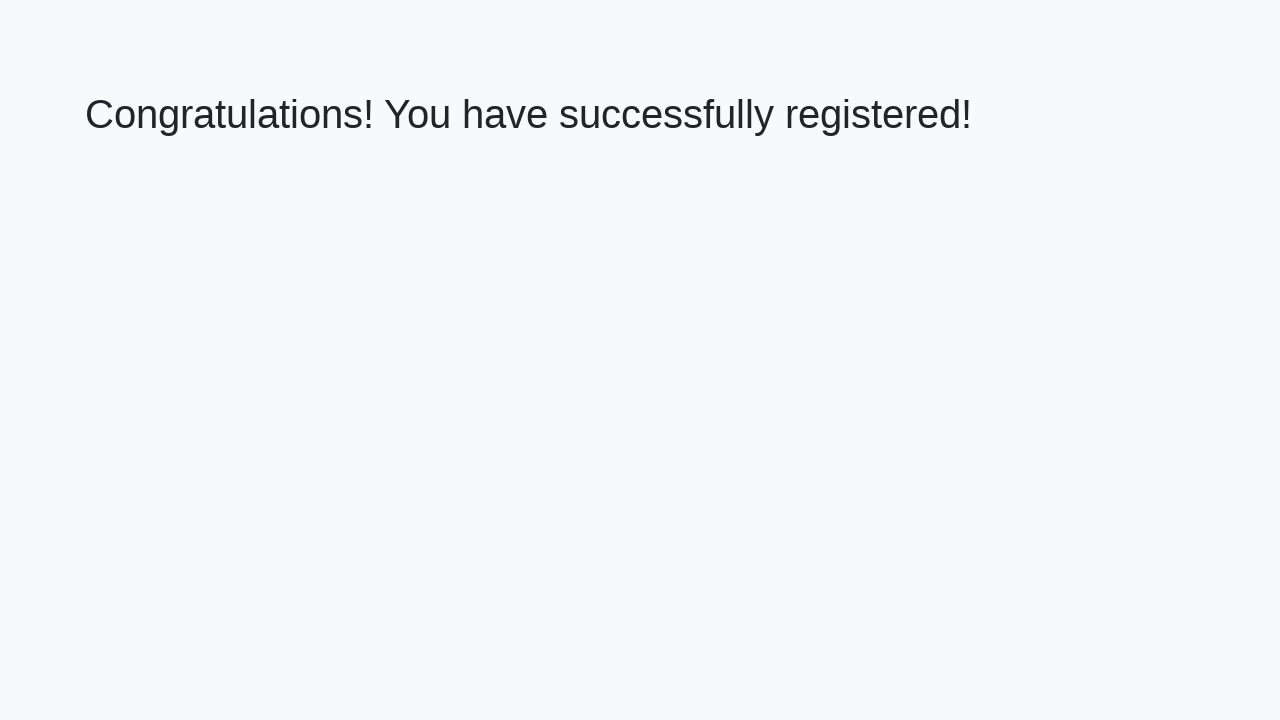

Congratulations message header loaded
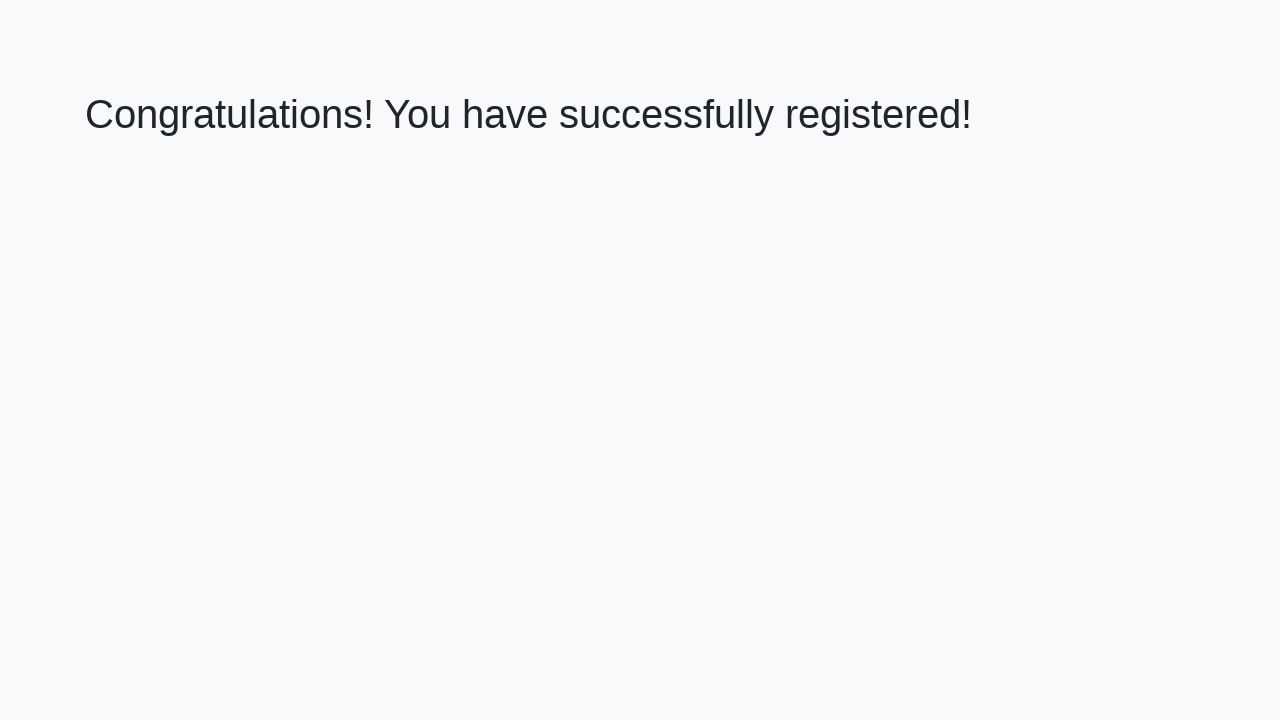

Retrieved congratulations message text
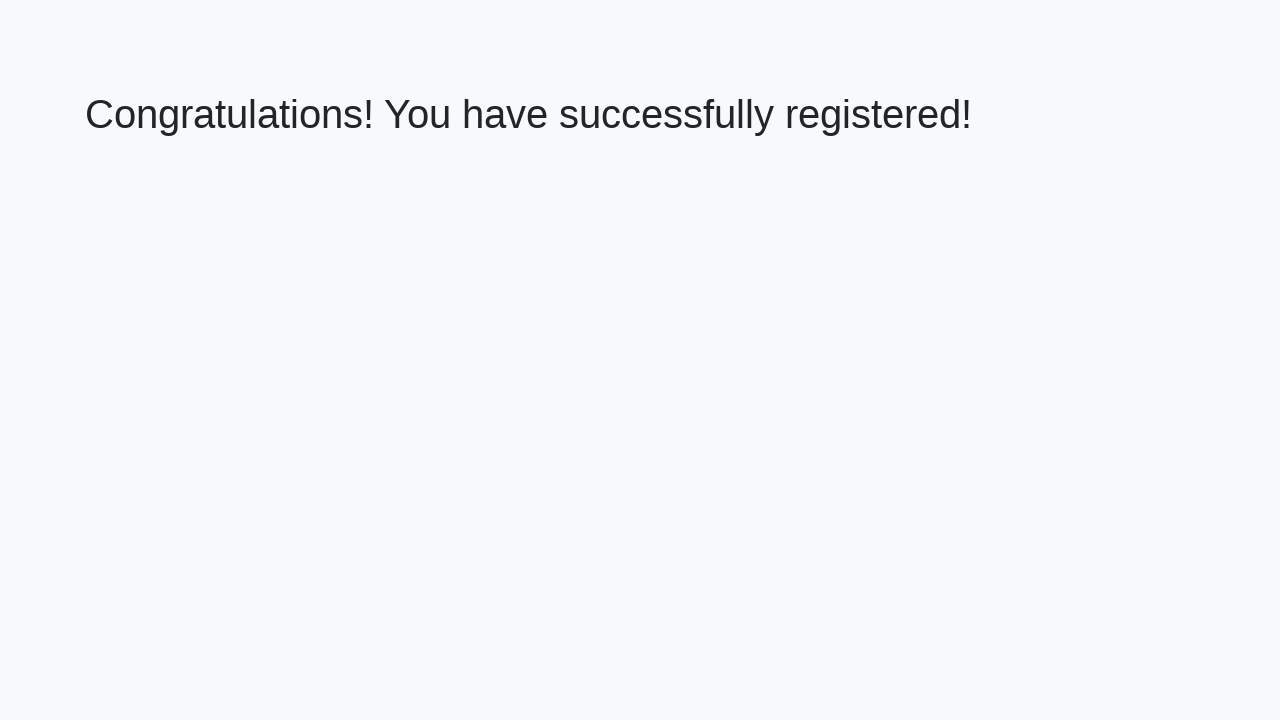

Verified successful registration with congratulations message
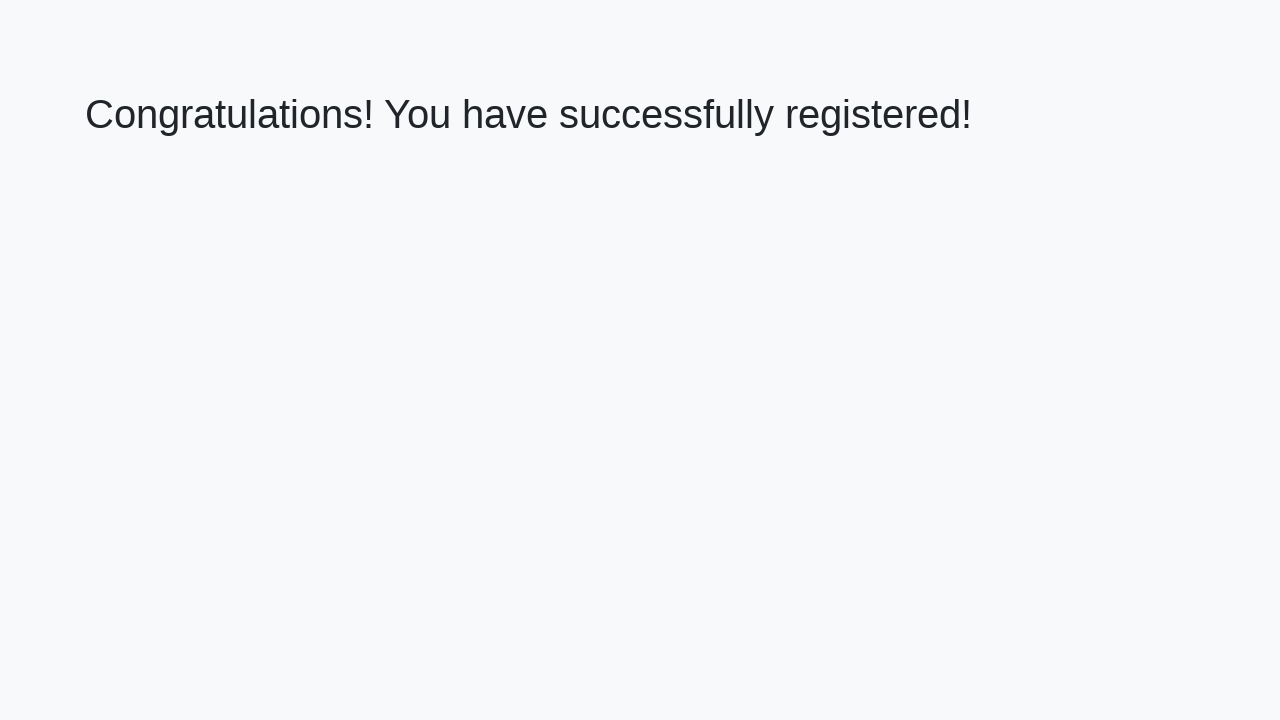

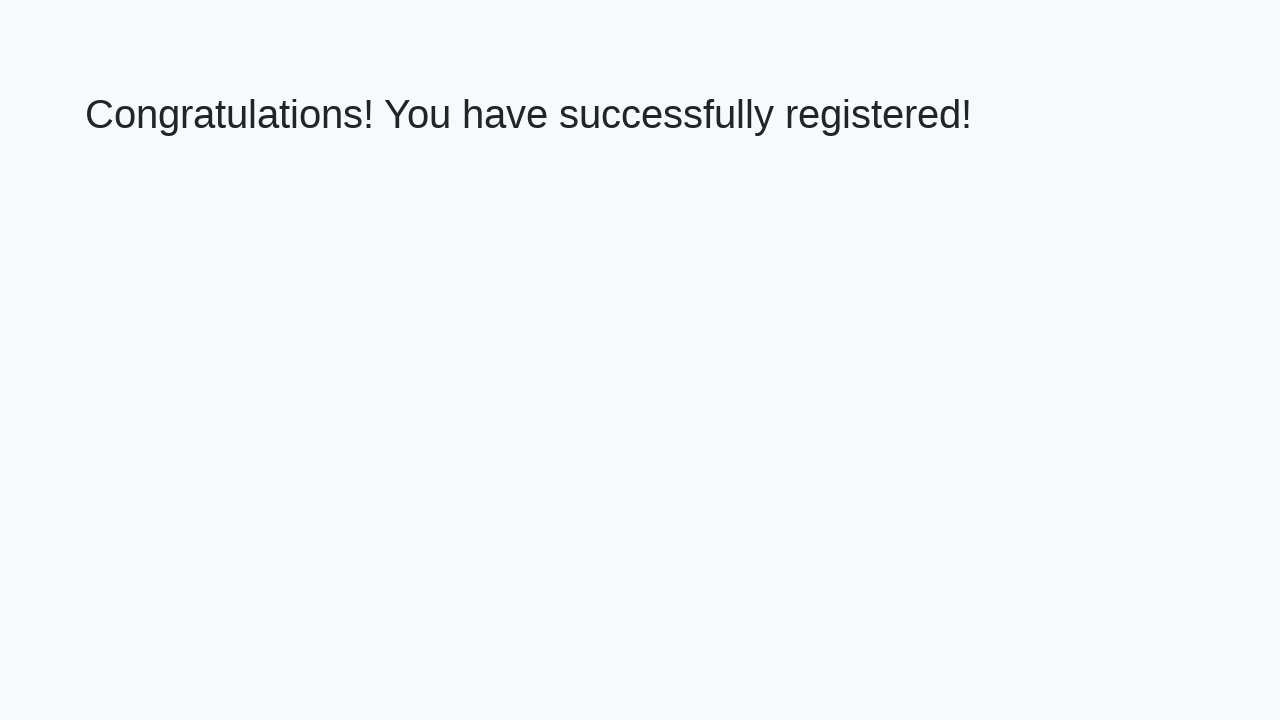